Tests various checkbox interactions including basic checkboxes, multi-select options, toggle switches, and tri-state checkboxes on a demonstration page

Starting URL: https://leafground.com/checkbox.xhtml

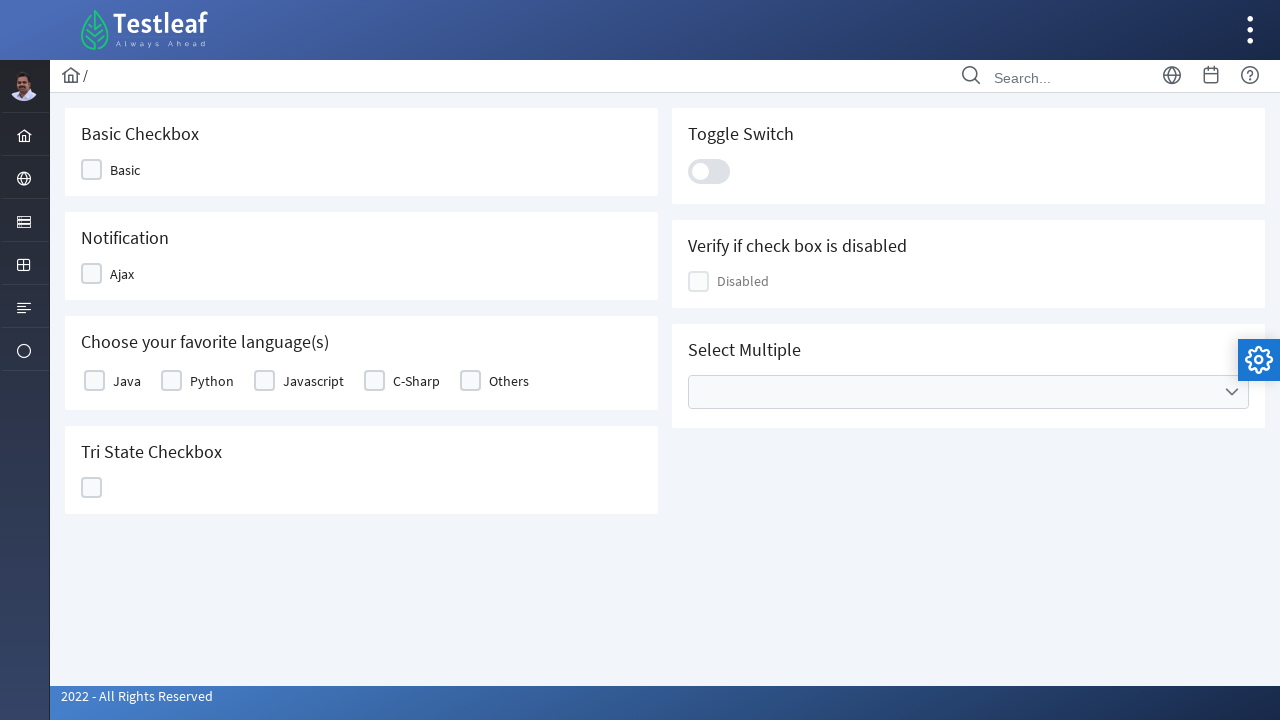

Clicked first checkbox at (125, 170) on xpath=//span[contains(@class,'ui-chkbox-label')]
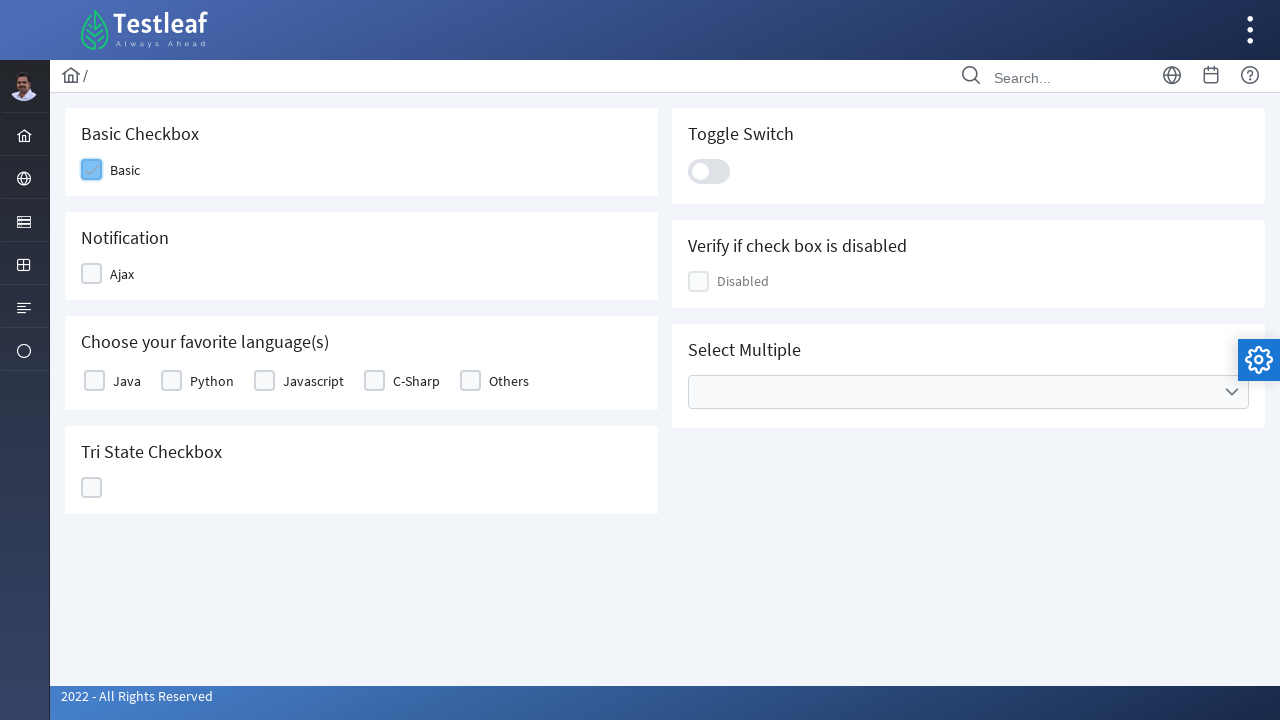

Clicked second checkbox at (122, 274) on (//span[contains(@class,'ui-chkbox-label')])[2]
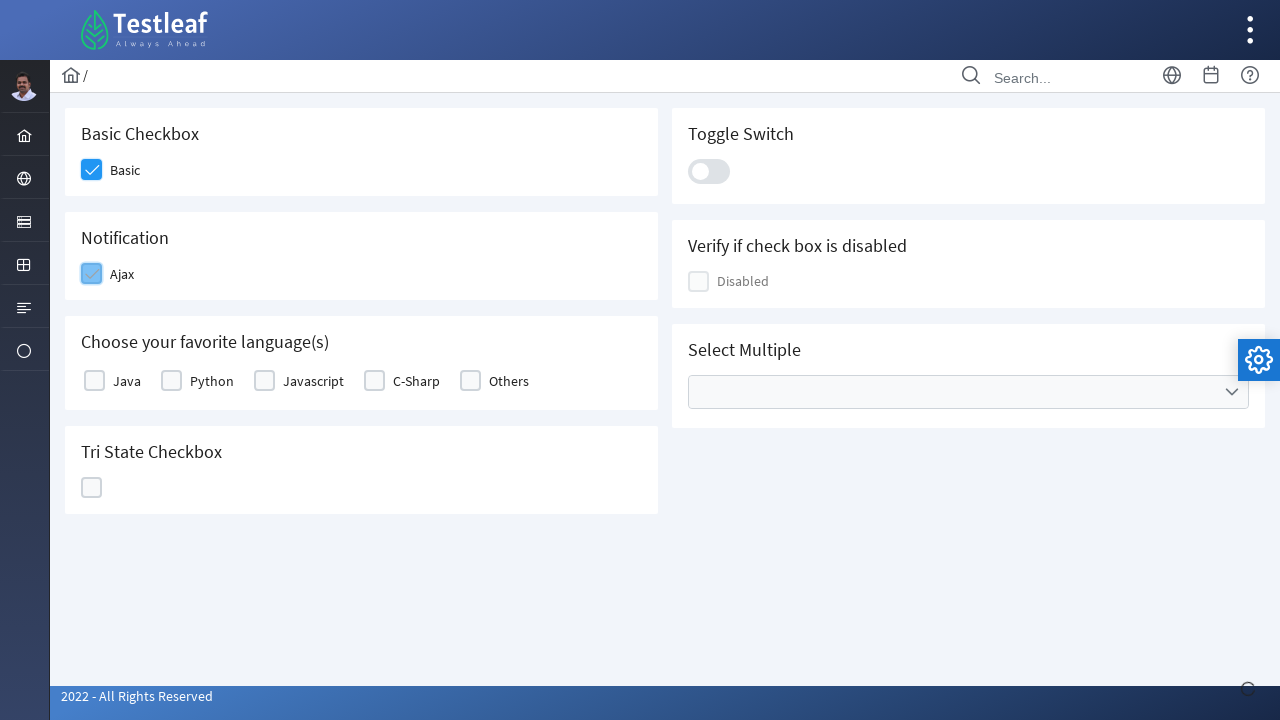

Notification appeared confirming checkbox selections
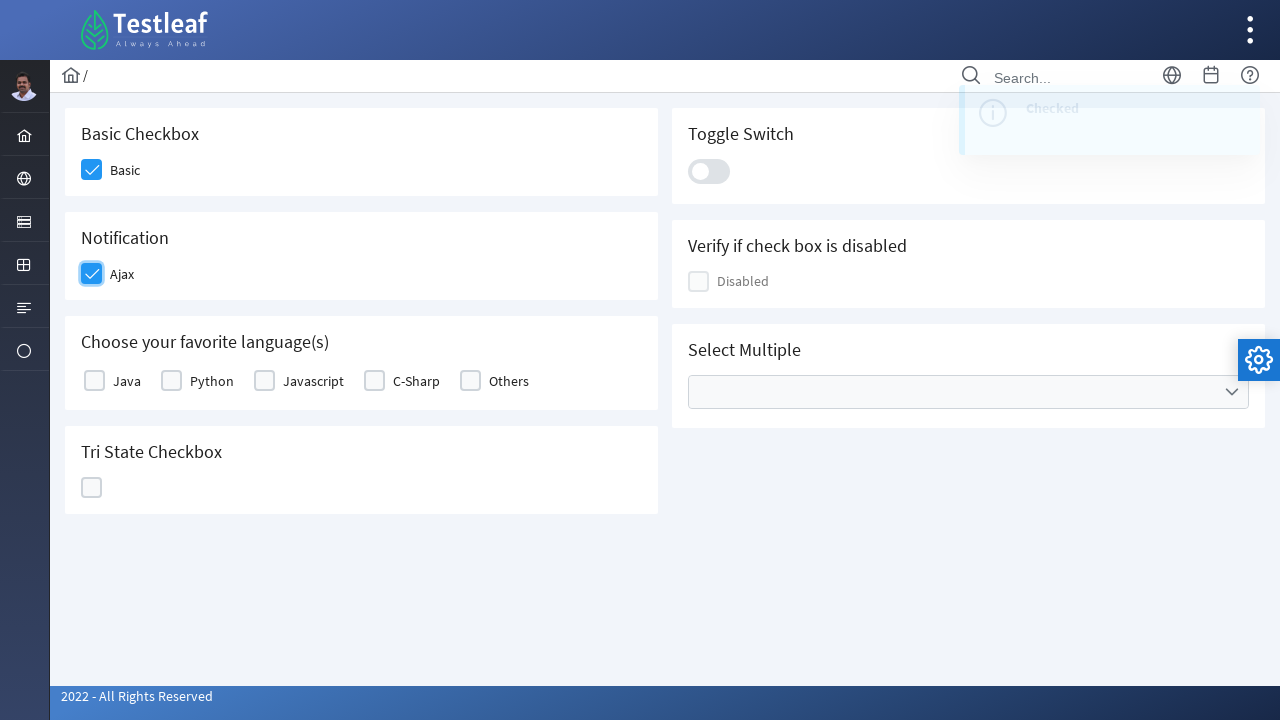

Clicked Python checkbox at (212, 381) on xpath=//label[contains(text(),'Python')]
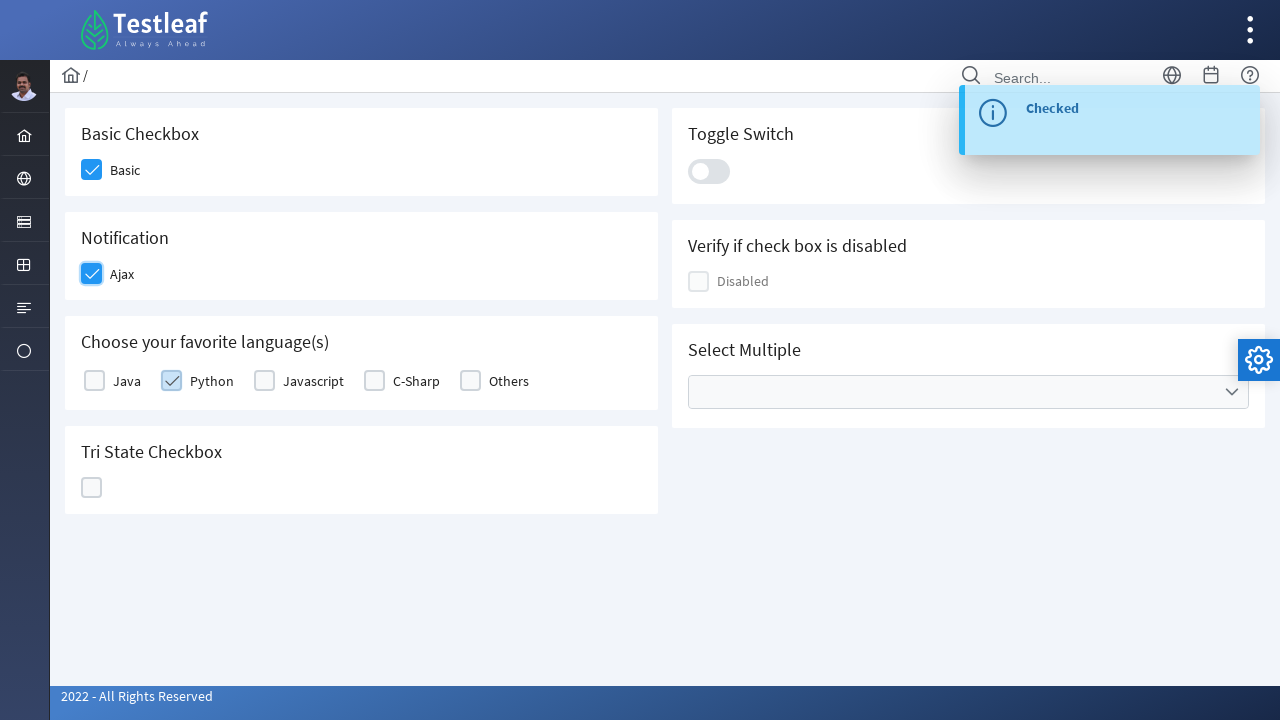

Clicked toggle switch at (709, 171) on xpath=//div[contains(@class,'ui-toggleswitch-slider')]
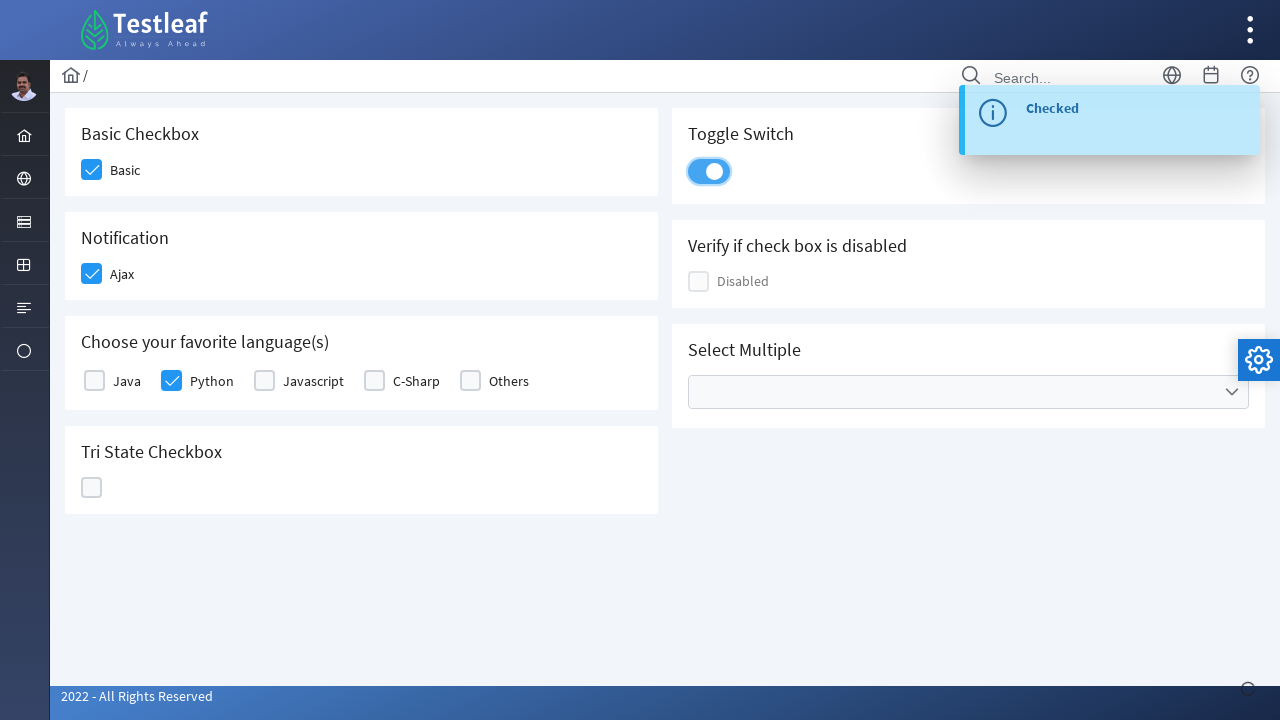

Clicked tri-state checkbox at (92, 488) on xpath=//h5[contains(text(),'Tri State Checkbox')]/following::div[5]
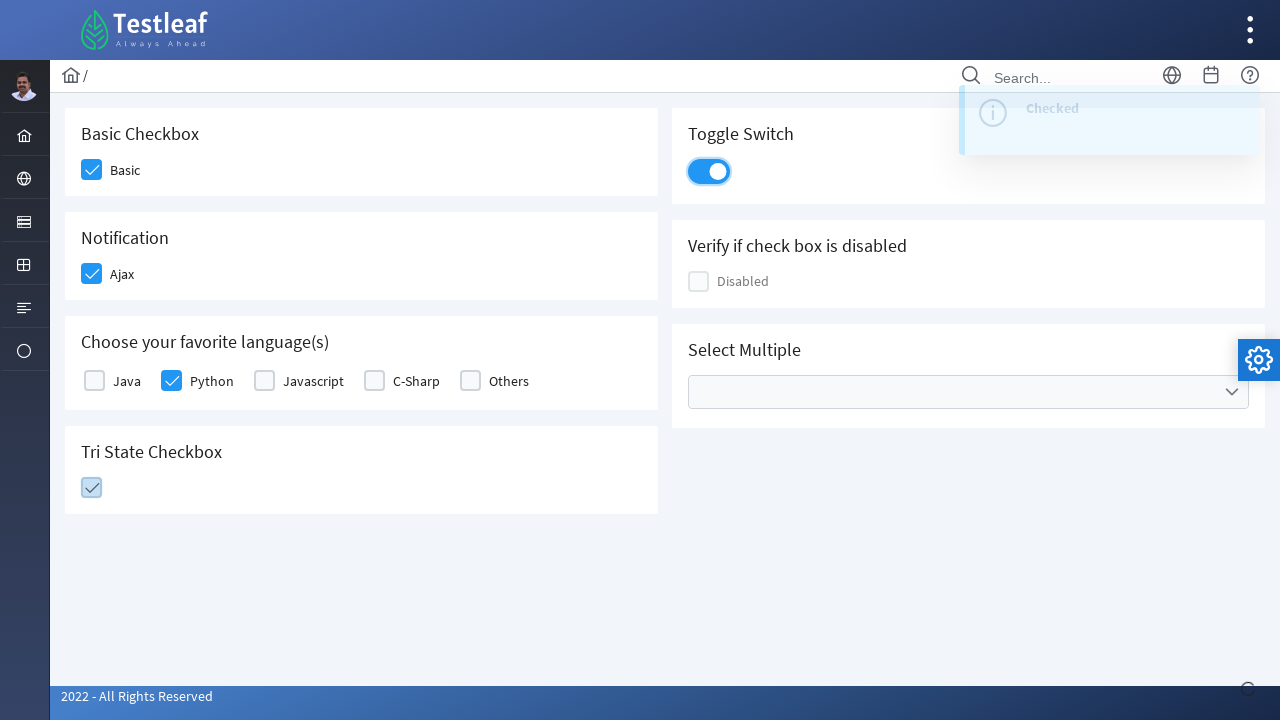

Opened multi-select dropdown menu at (1232, 392) on xpath=//div[contains(@class,'ui-selectcheckboxmenu-trigger ui-state-default ui-c
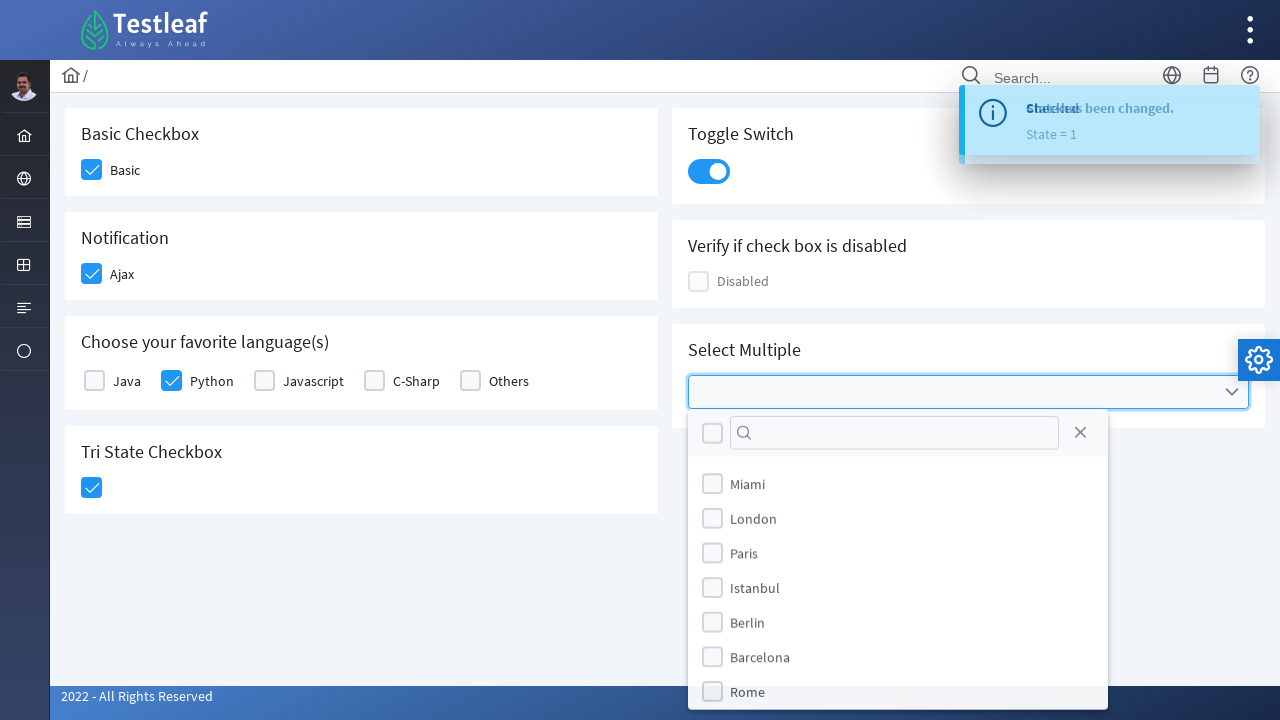

Selected first option in dropdown at (748, 484) on xpath=//div[contains(@class,'ui-selectcheckboxmenu-items-wrapper')]//label
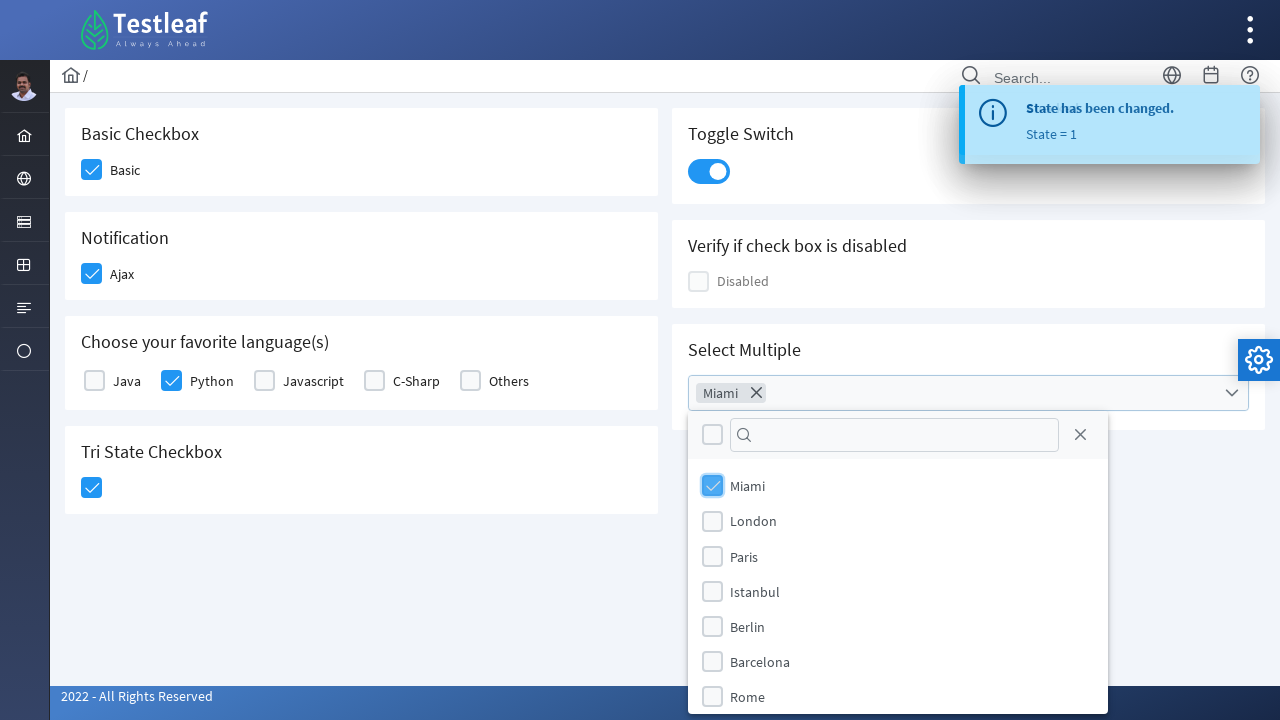

Selected third option in dropdown at (744, 556) on (//div[contains(@class,'ui-selectcheckboxmenu-items-wrapper')]//label)[3]
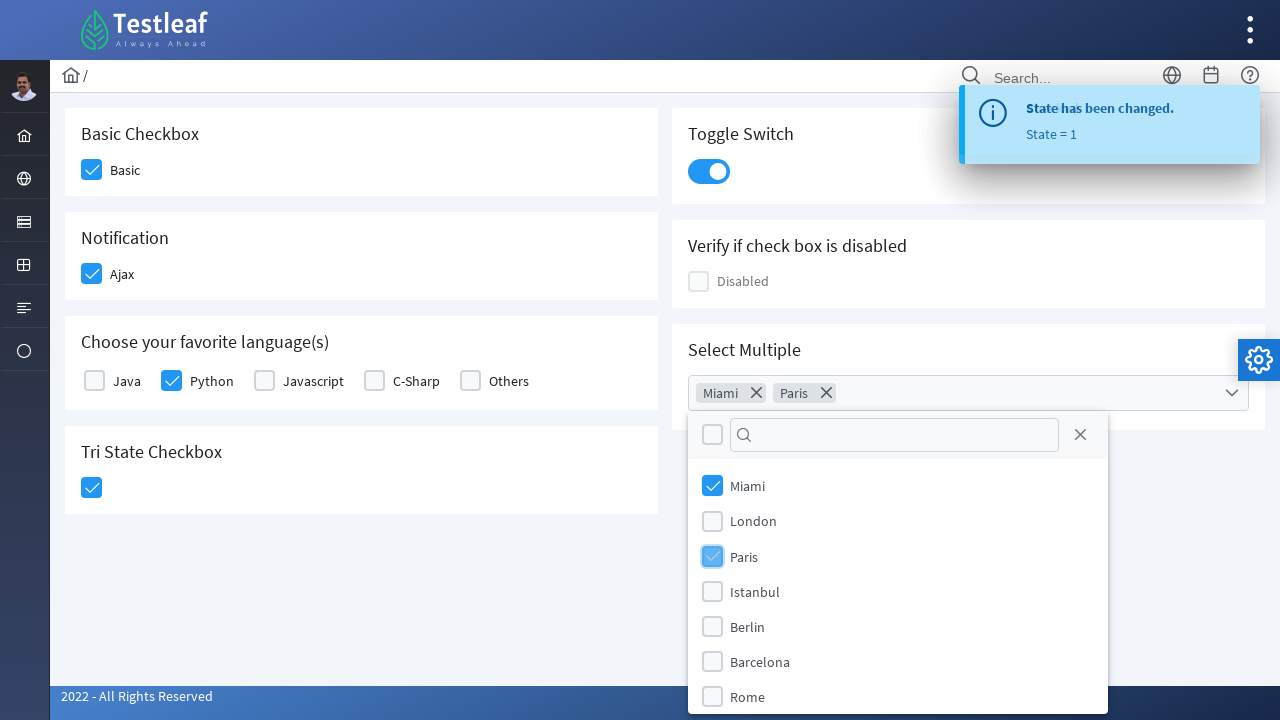

Selected fifth option in dropdown at (748, 626) on (//div[contains(@class,'ui-selectcheckboxmenu-items-wrapper')]//label)[5]
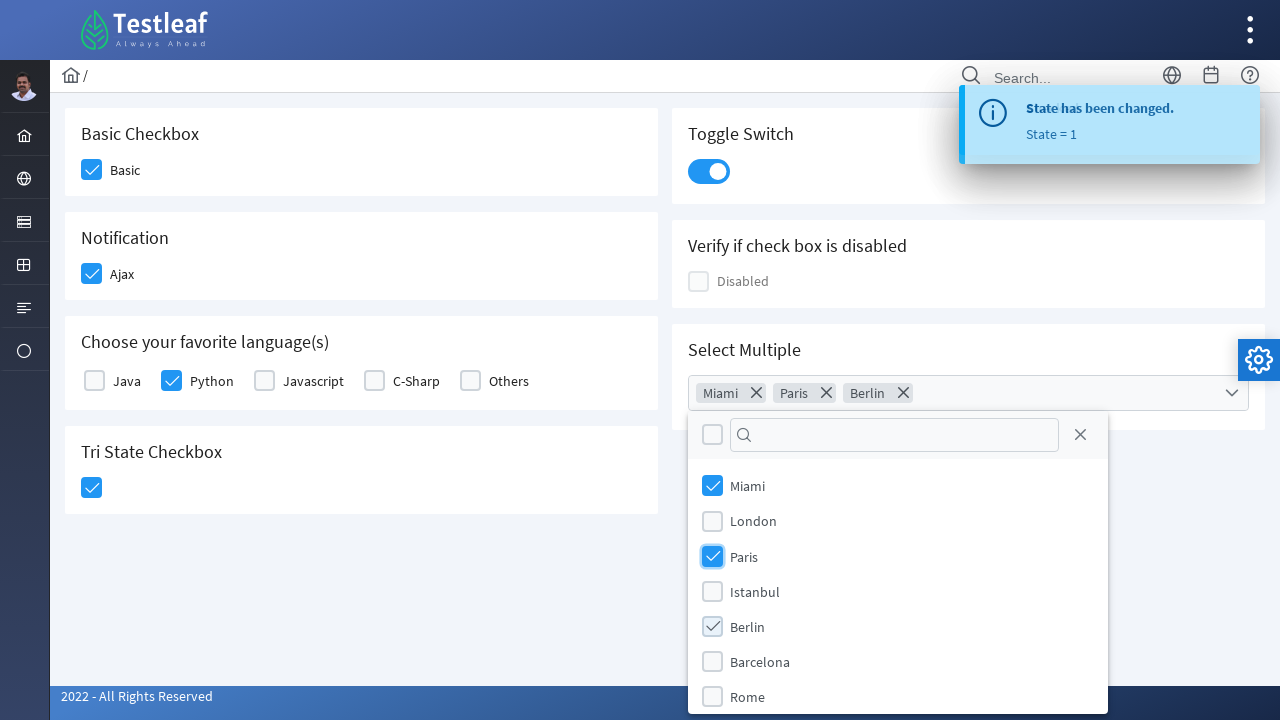

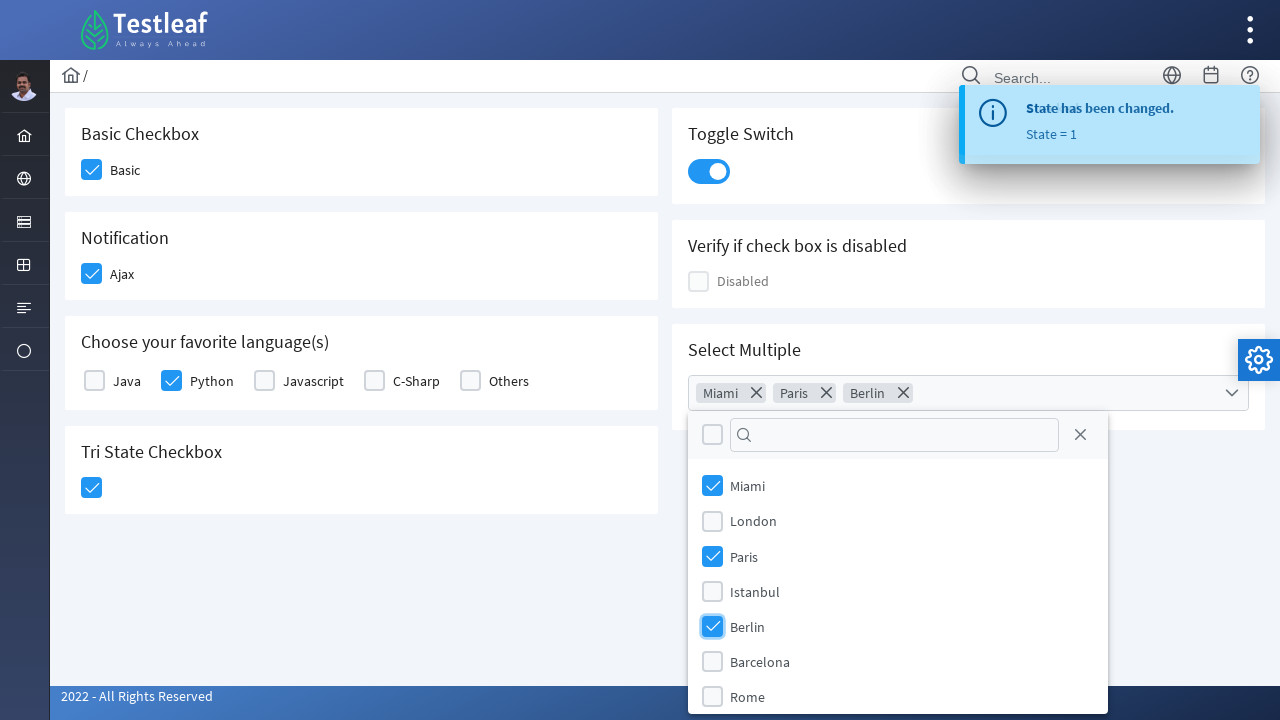